Tests dynamic controls on a webpage by clicking a checkbox, removing it, and verifying the message that appears

Starting URL: https://the-internet.herokuapp.com/dynamic_controls

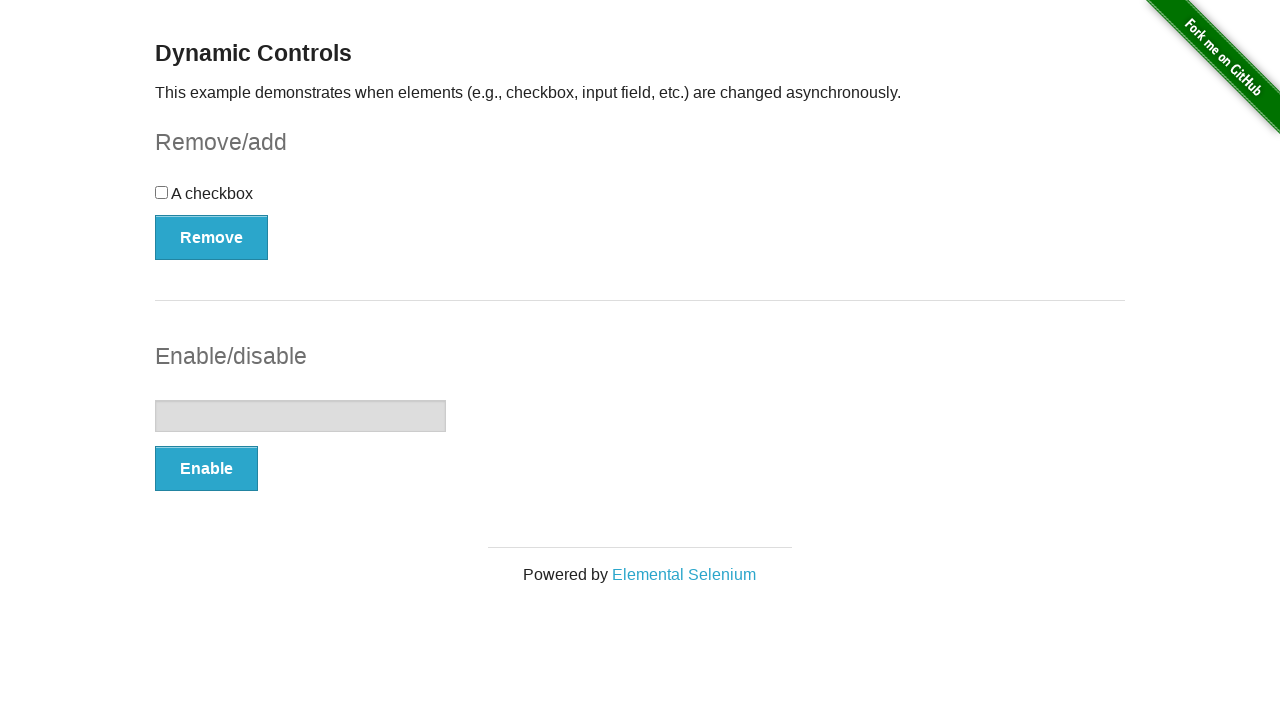

Clicked the checkbox at (162, 192) on input[type='checkbox']
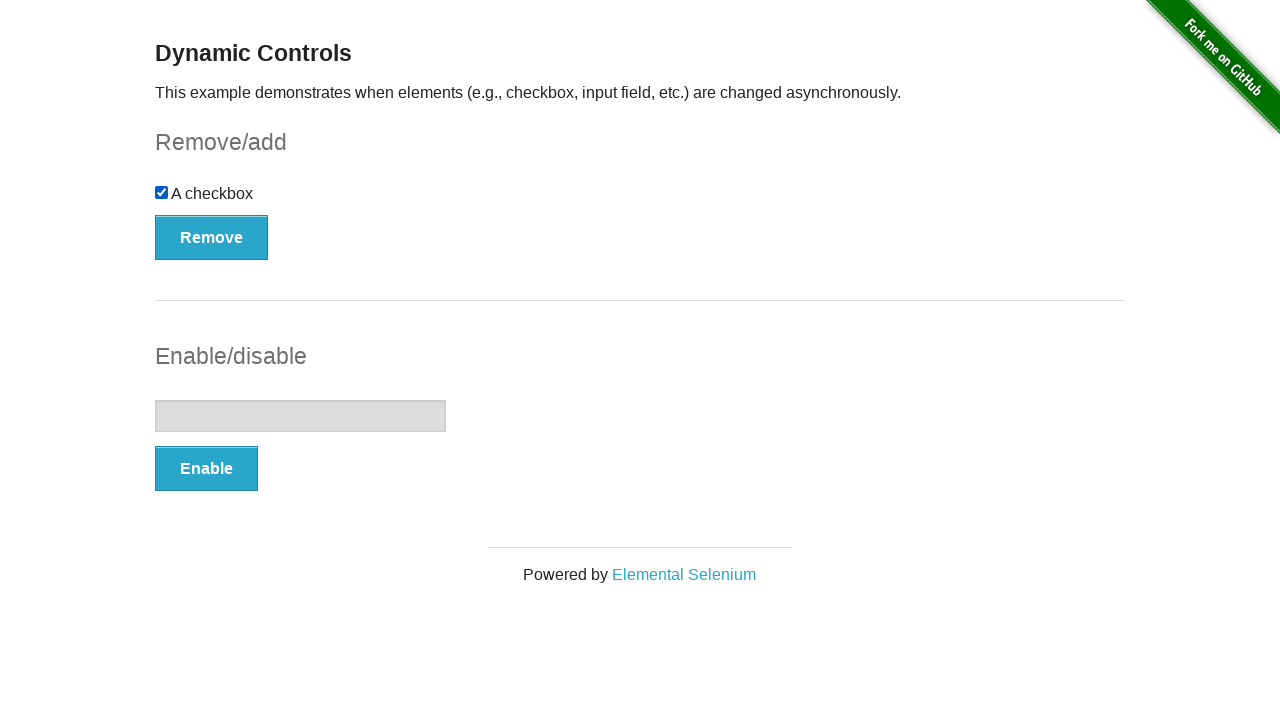

Clicked the Remove button at (212, 237) on button:has-text('Remove')
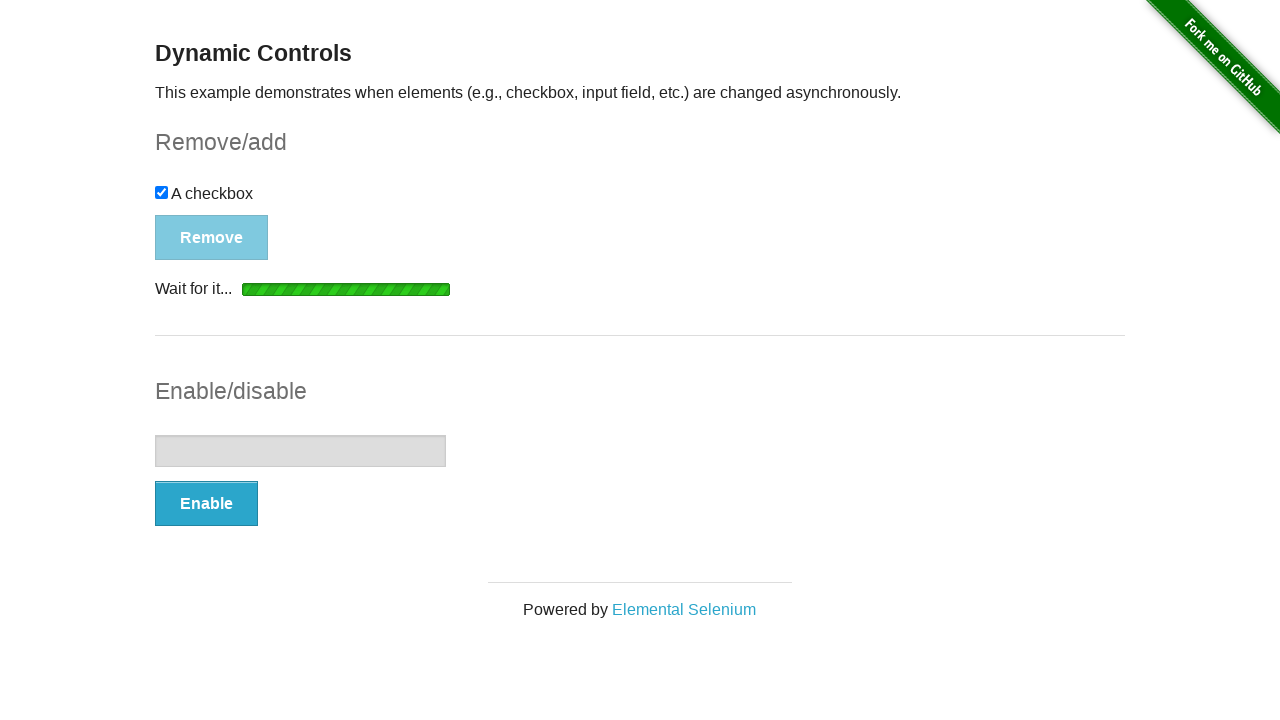

Verified the message appeared
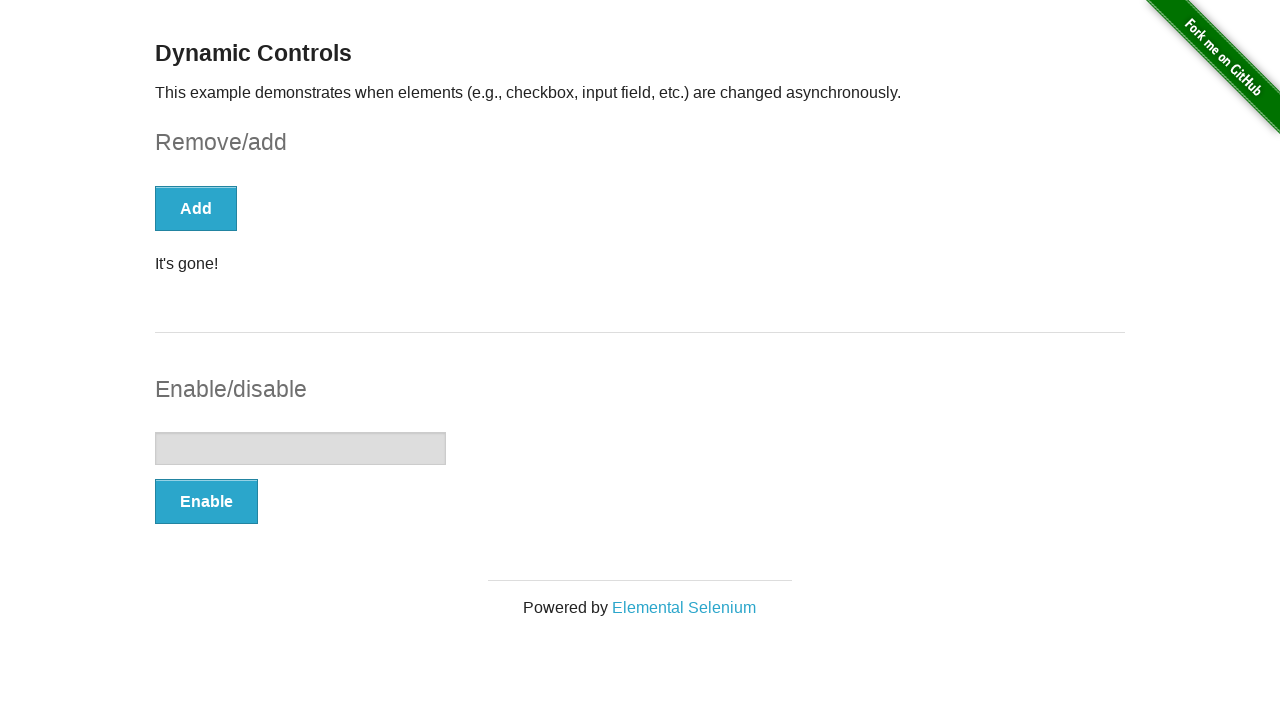

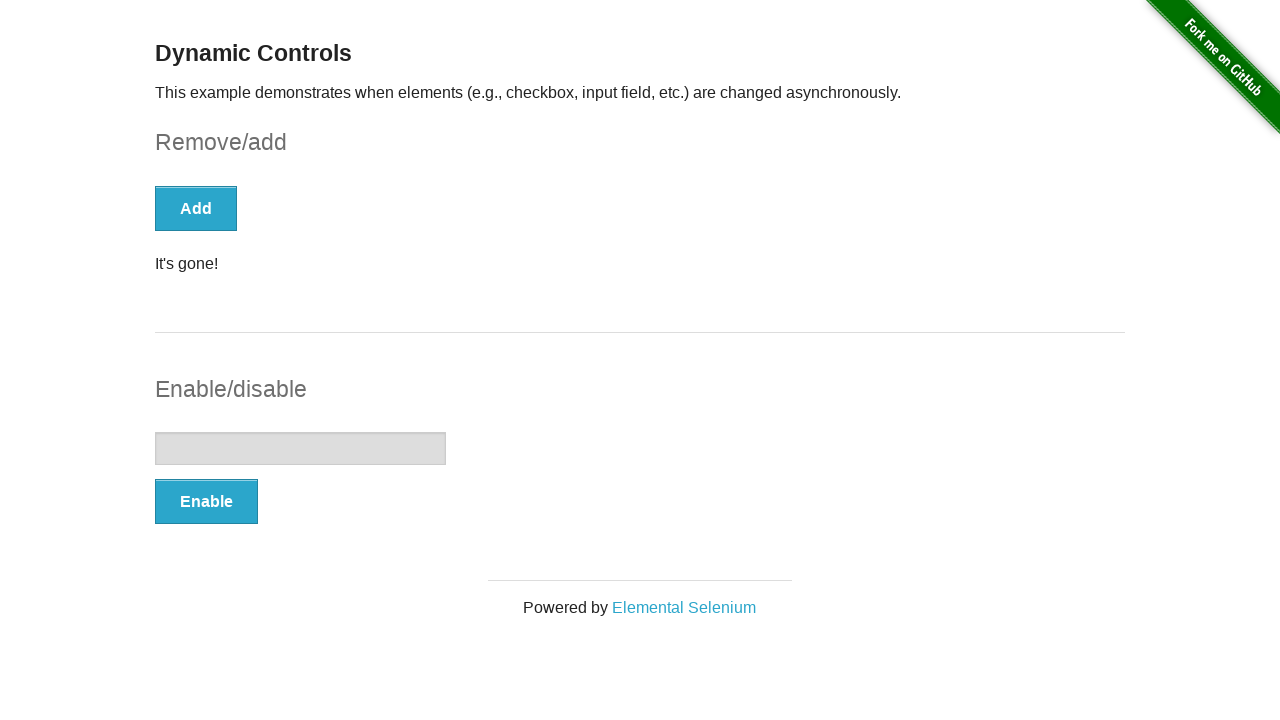